Navigates to the DemoQA text-box page and locates the username input field to verify it exists and is accessible

Starting URL: https://demoqa.com/text-box

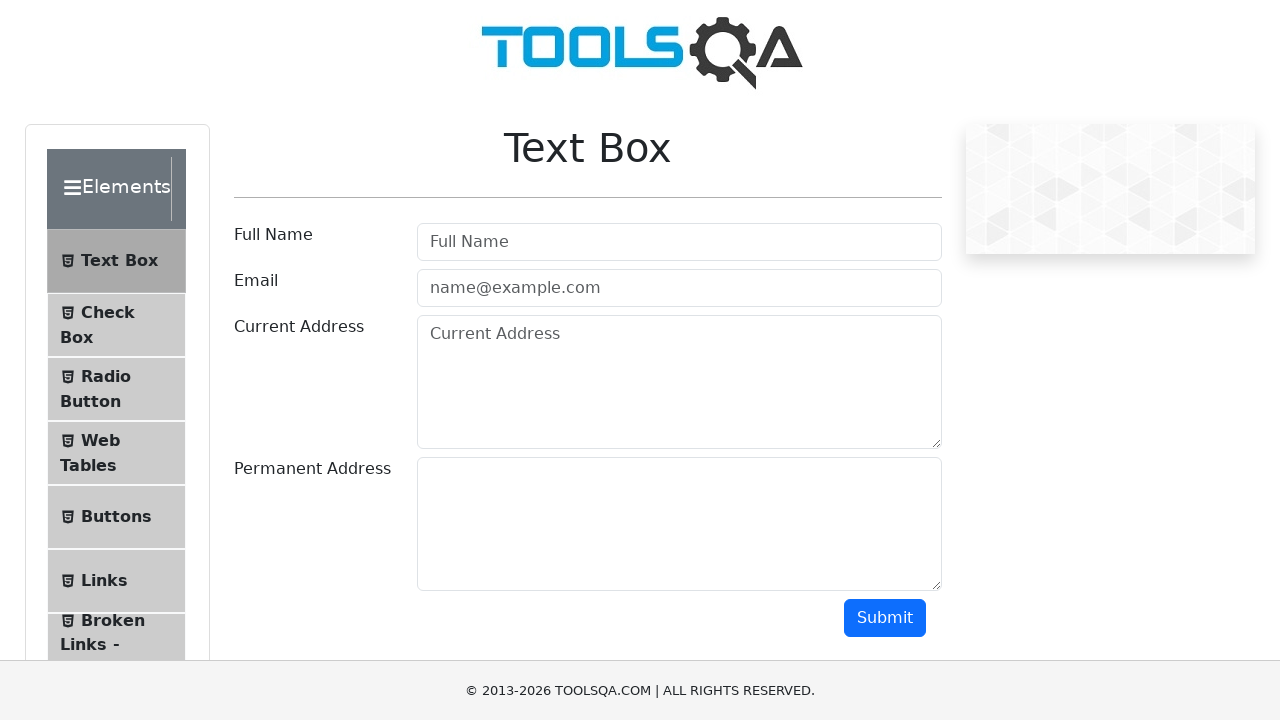

Navigated to DemoQA text-box page
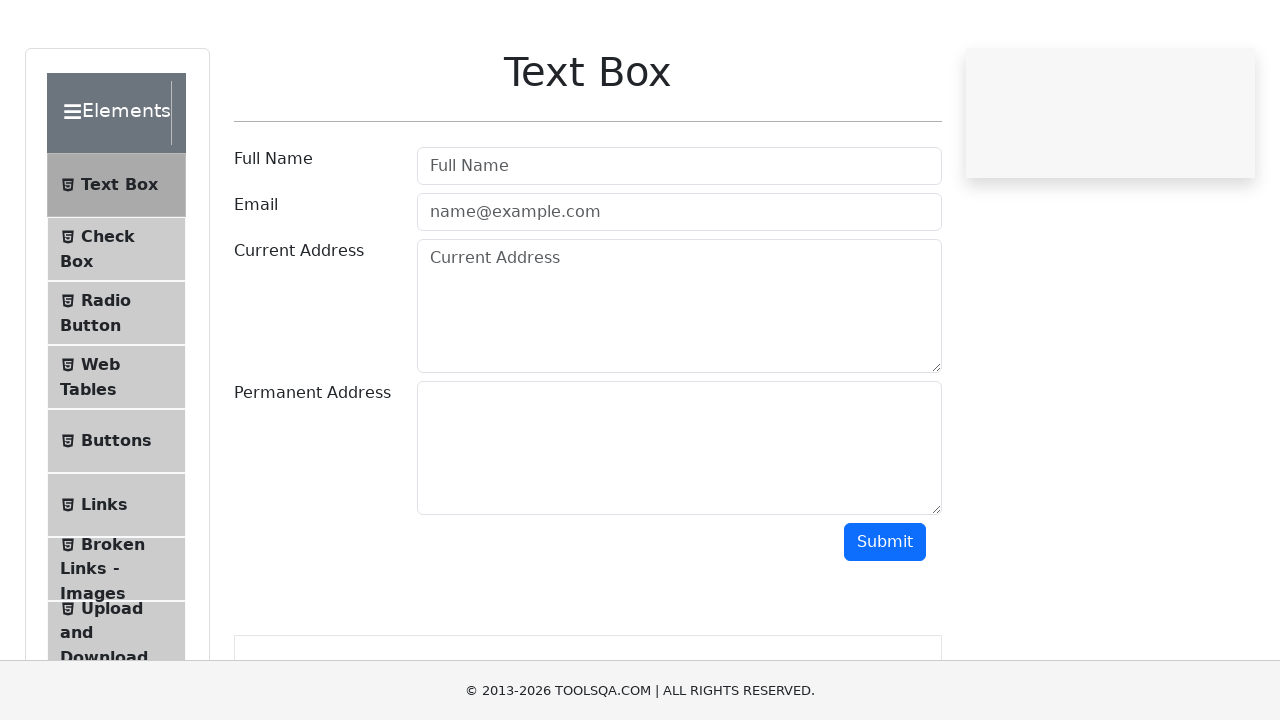

Located username input field with id 'userName'
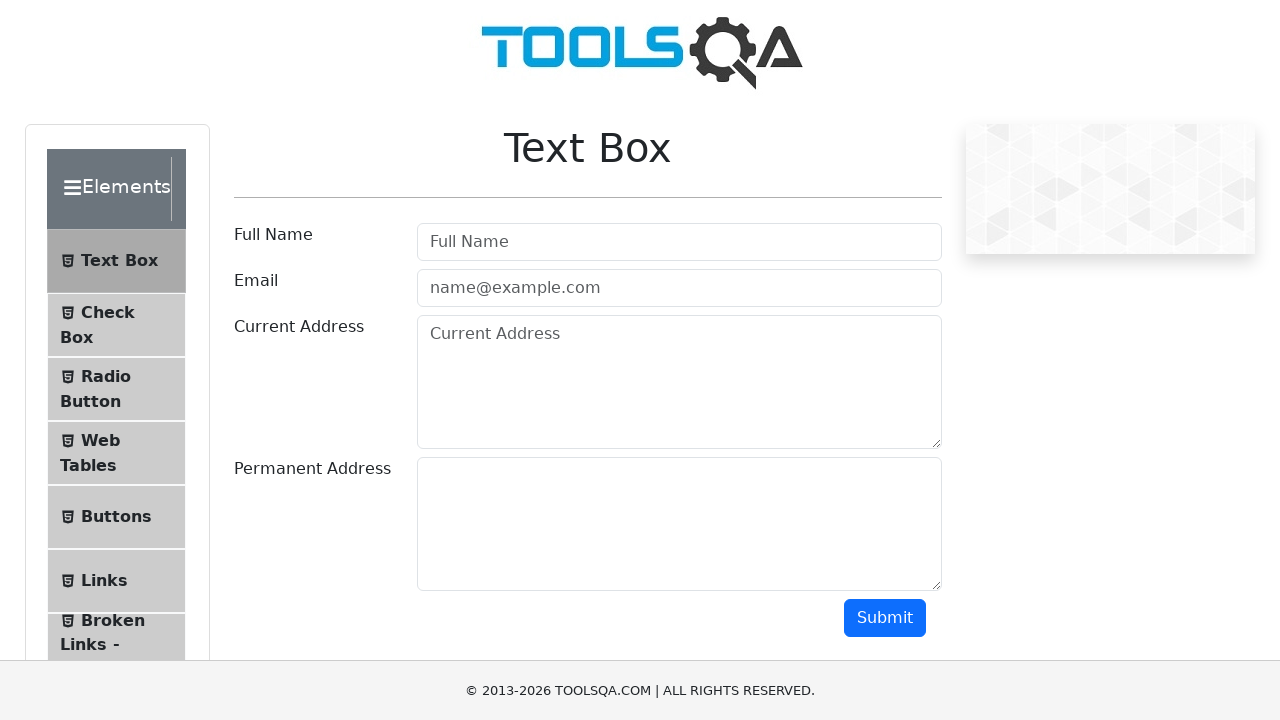

Username input field is visible
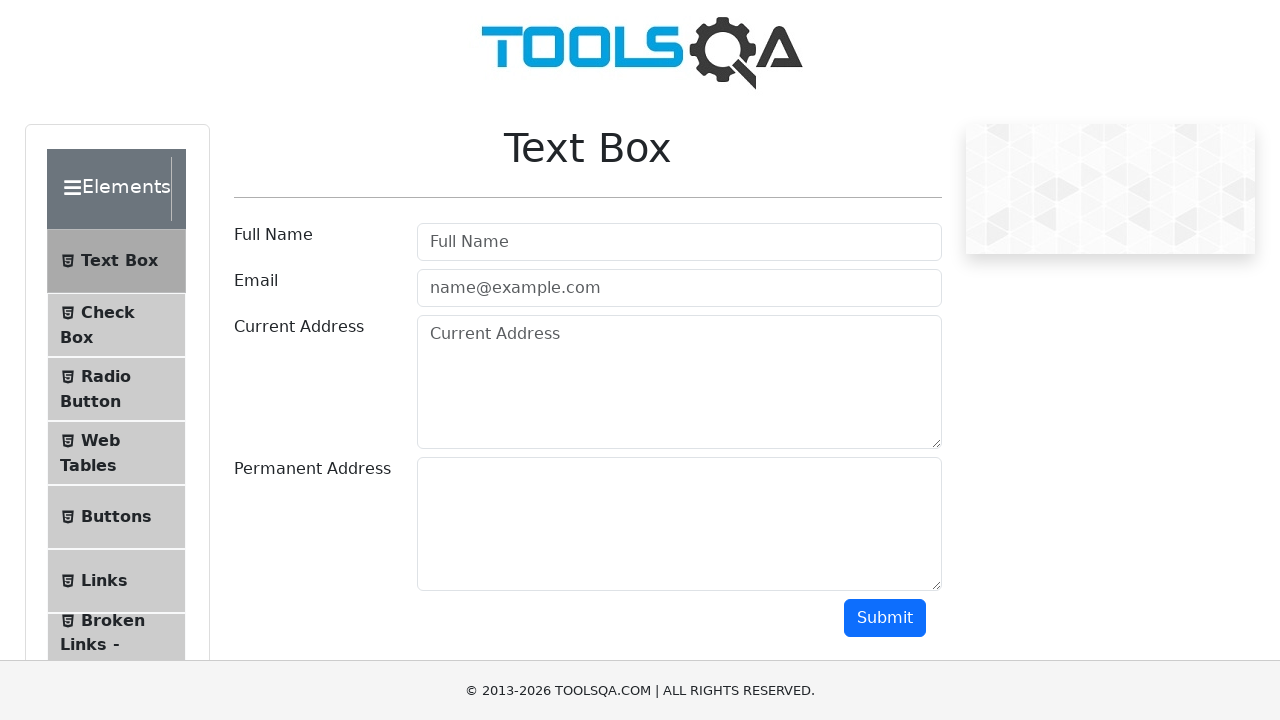

Verified username input field has correct id attribute 'userName'
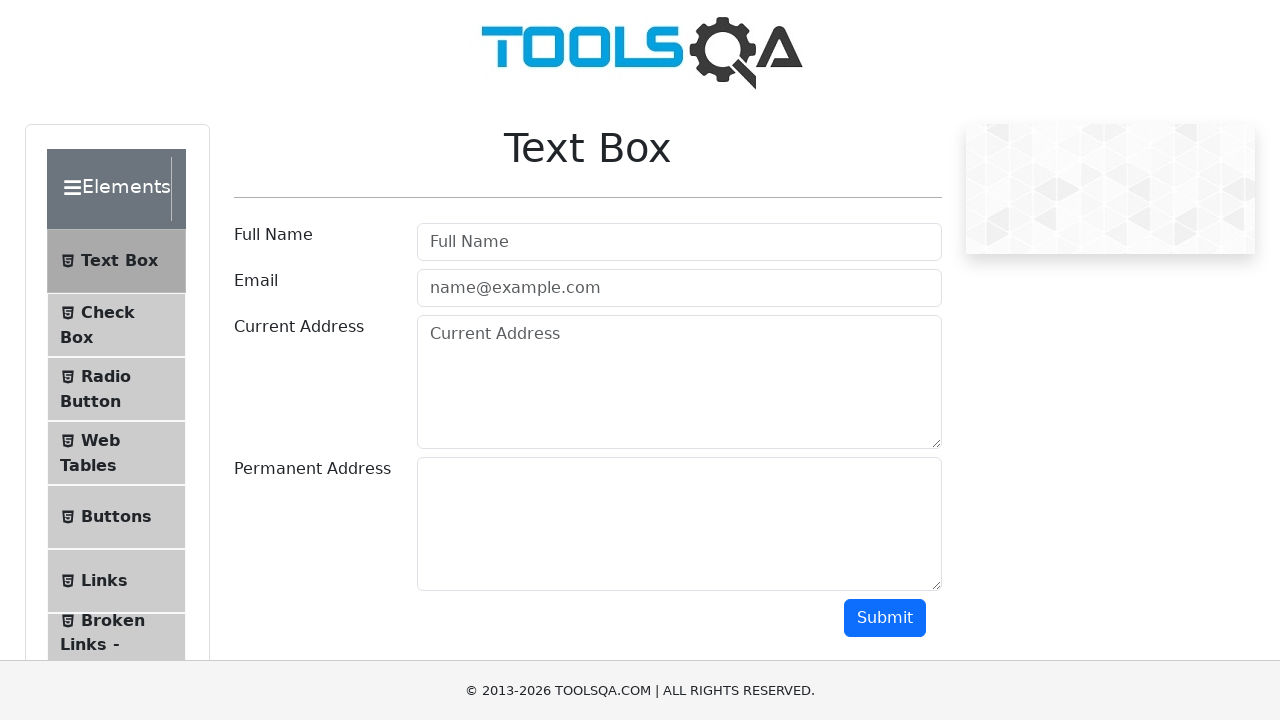

Verified username input field has type attribute 'text'
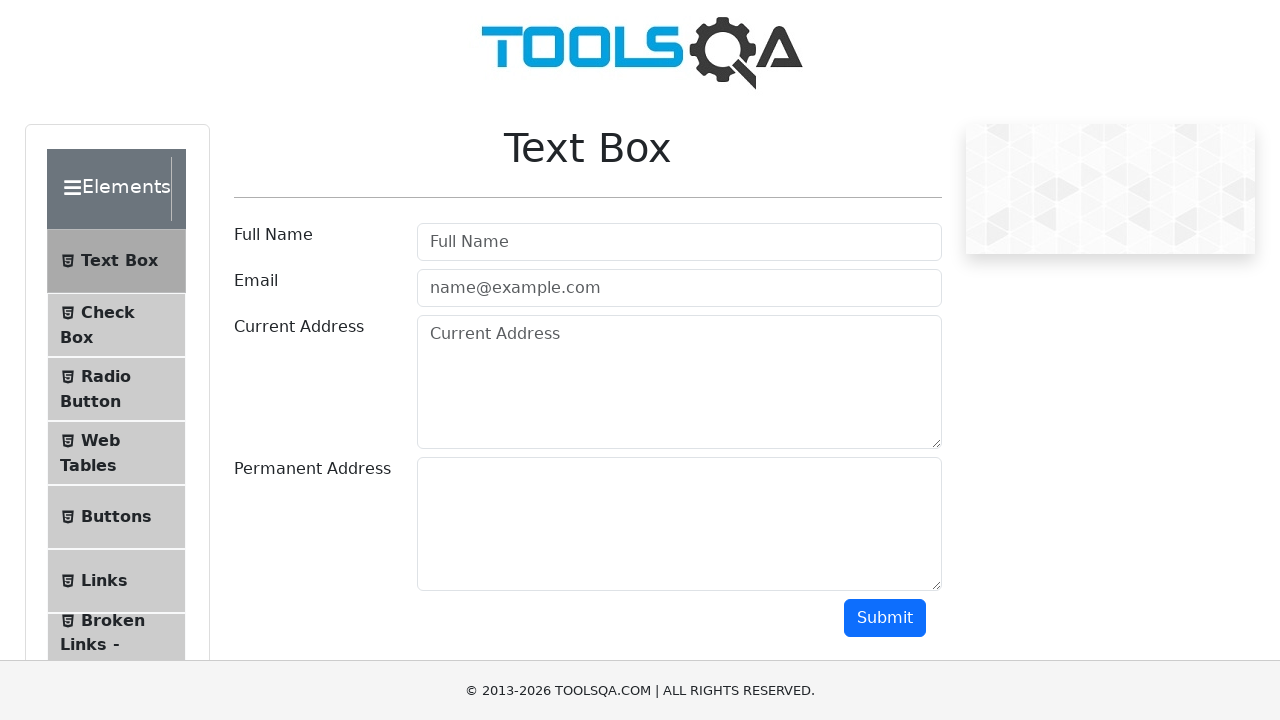

Verified username input field has placeholder text 'Full Name'
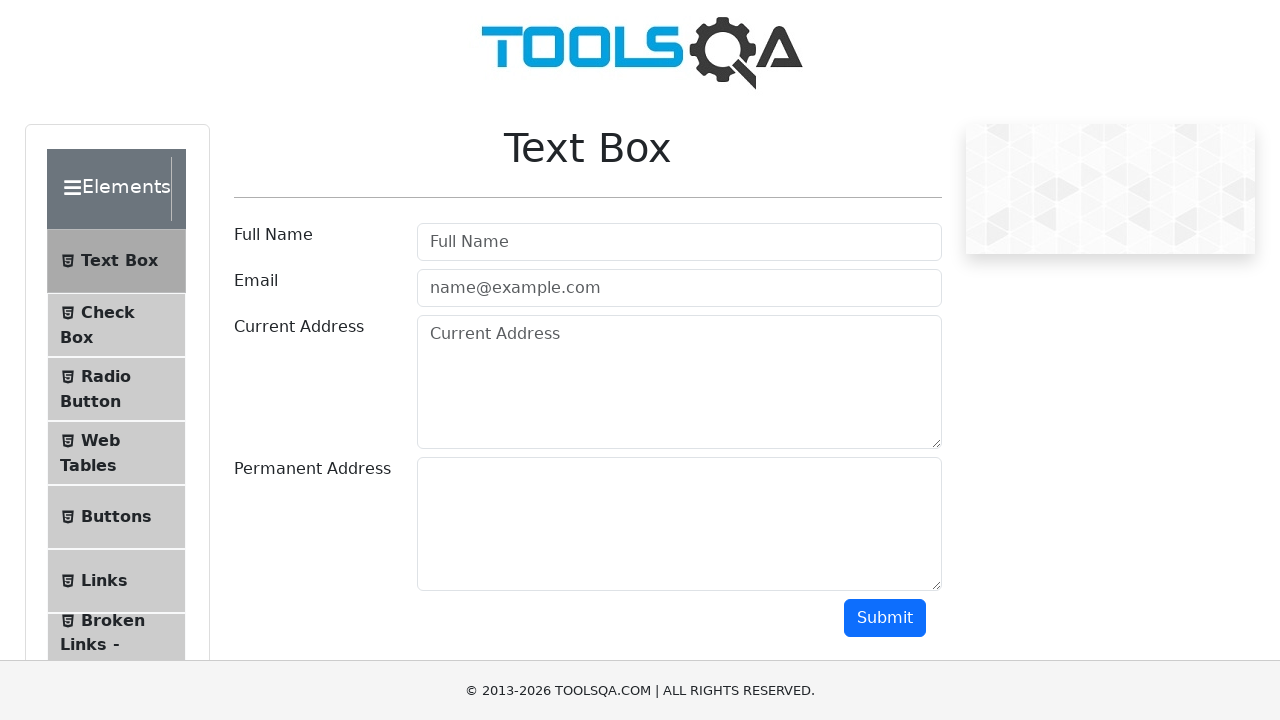

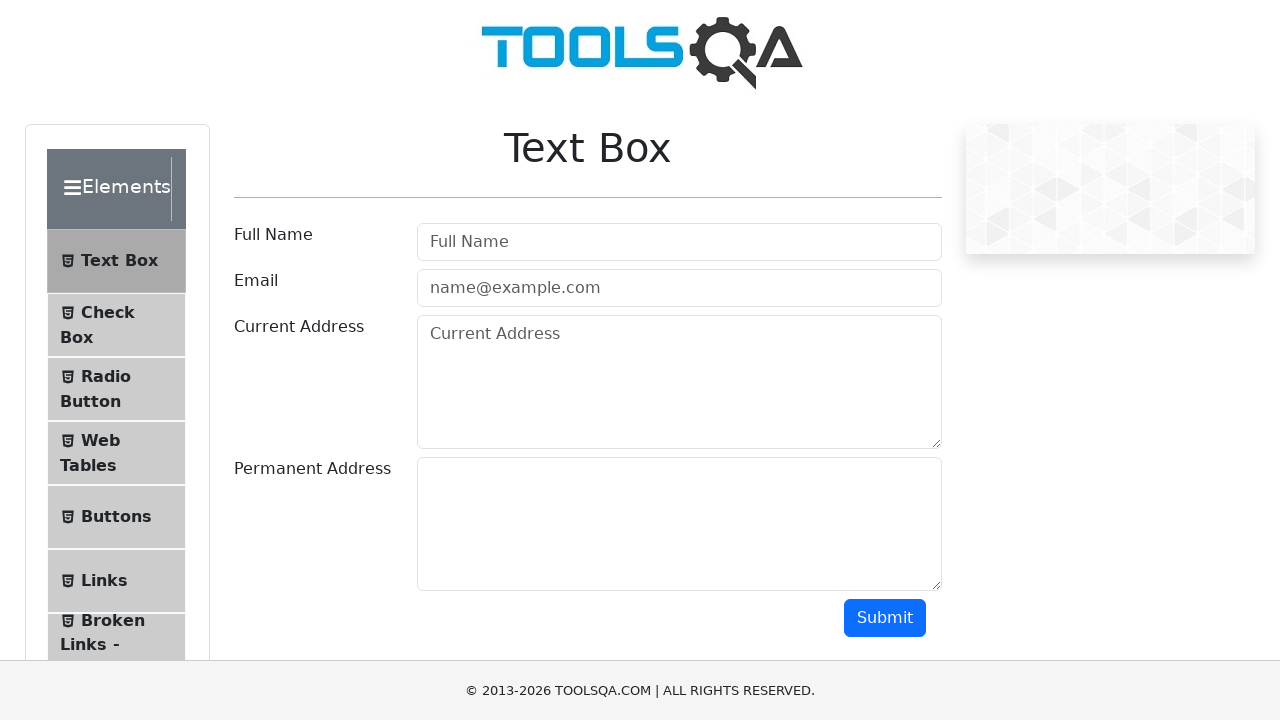